Tests that clicking the "Discussion Forums" link in the footer navigates to the correct page

Starting URL: https://scratch.mit.edu

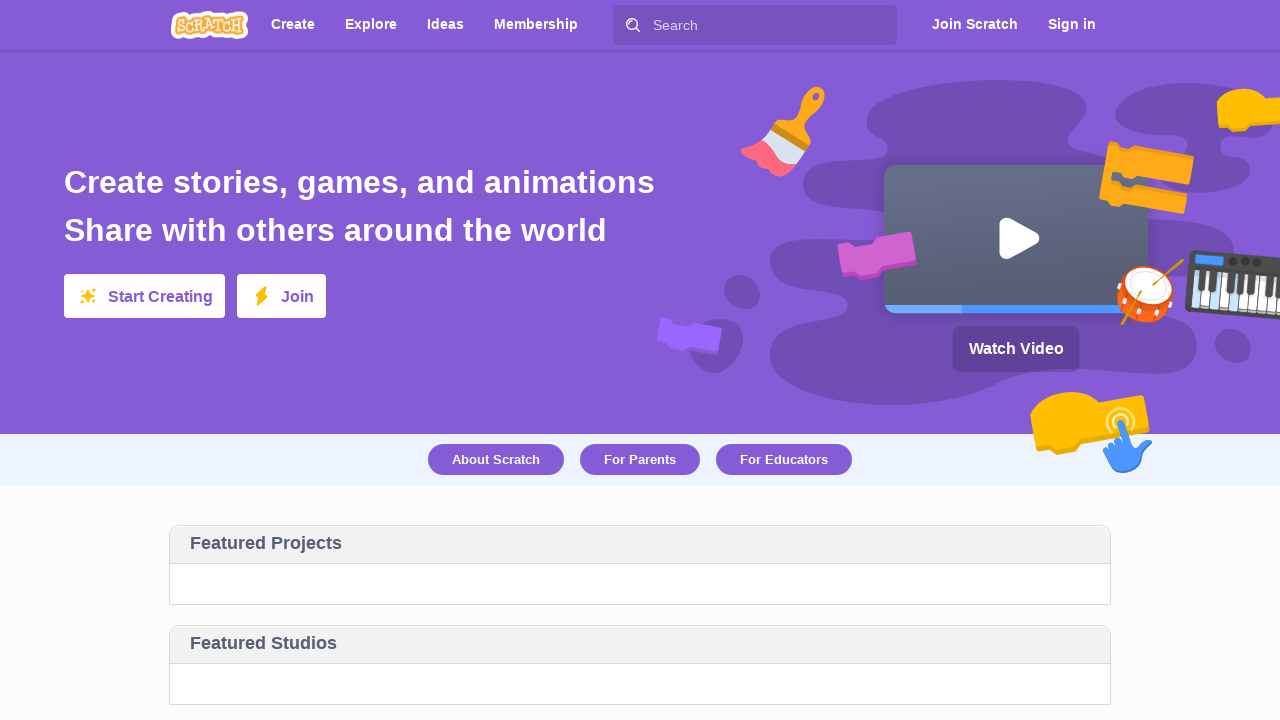

Footer element loaded
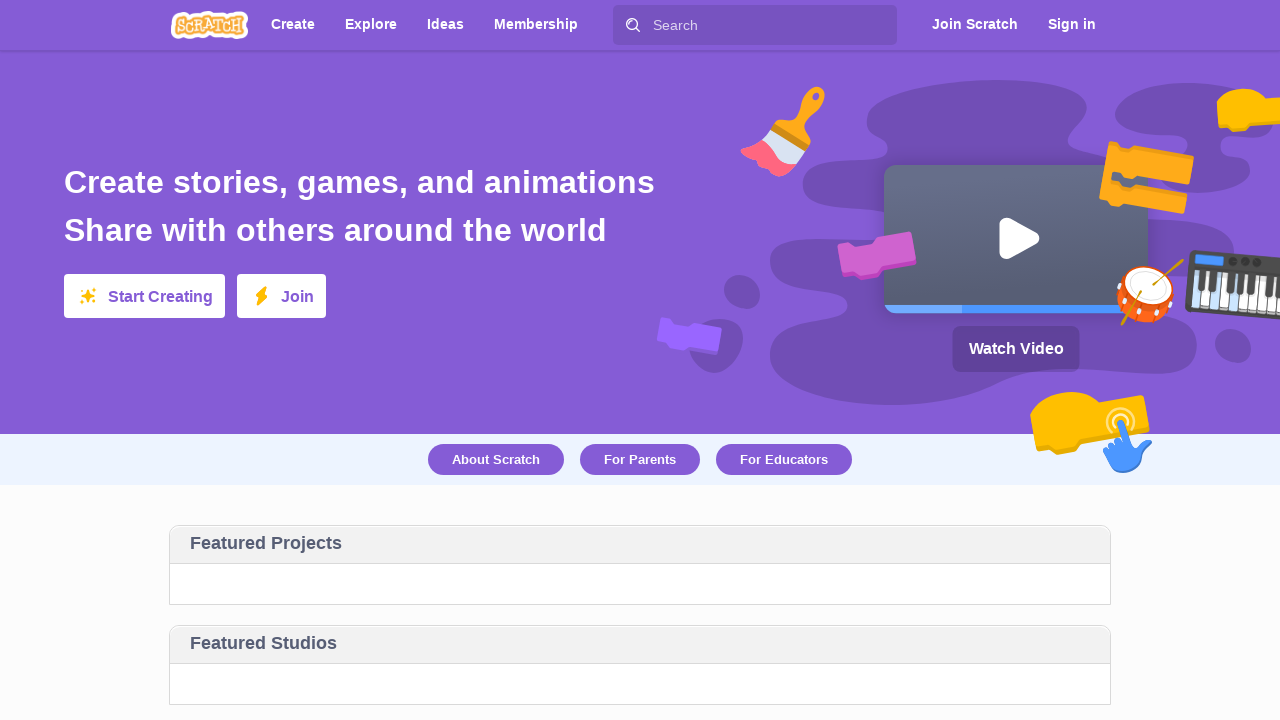

Clicked 'Discussion Forums' link in footer at (422, 510) on #footer >> text=Discussion Forums
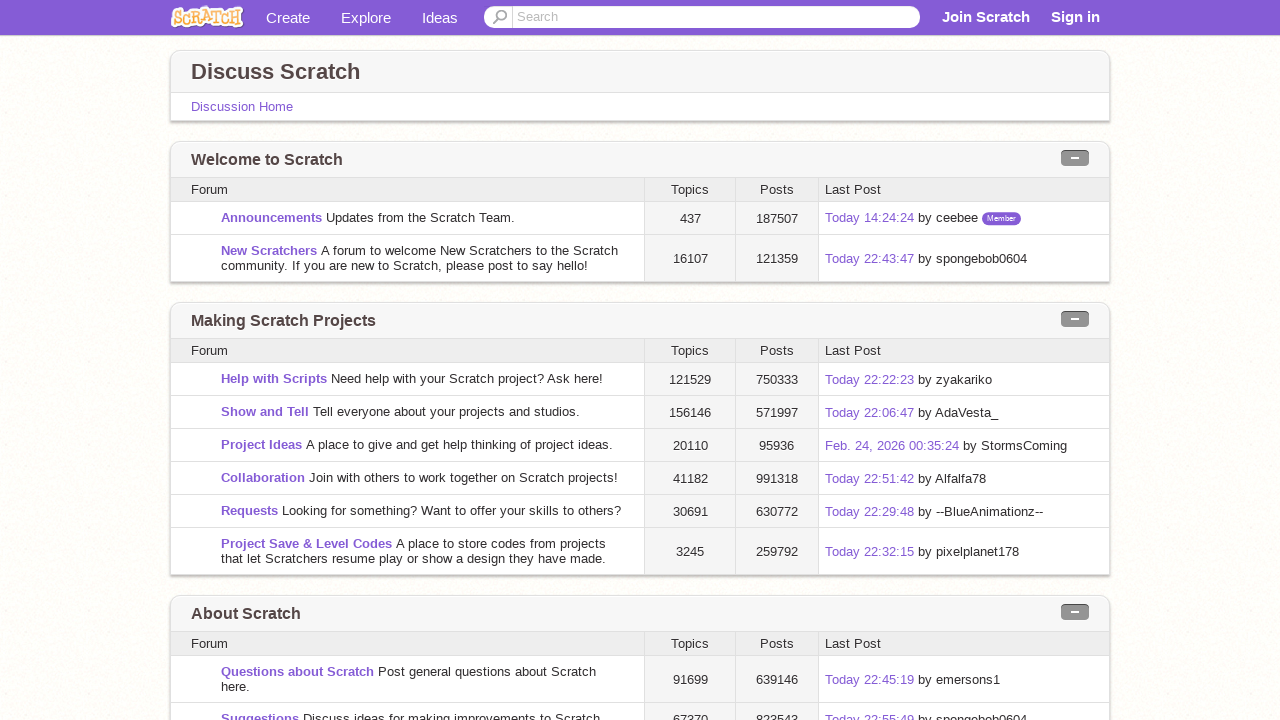

Navigation to Discussion Forums page completed - URL verified
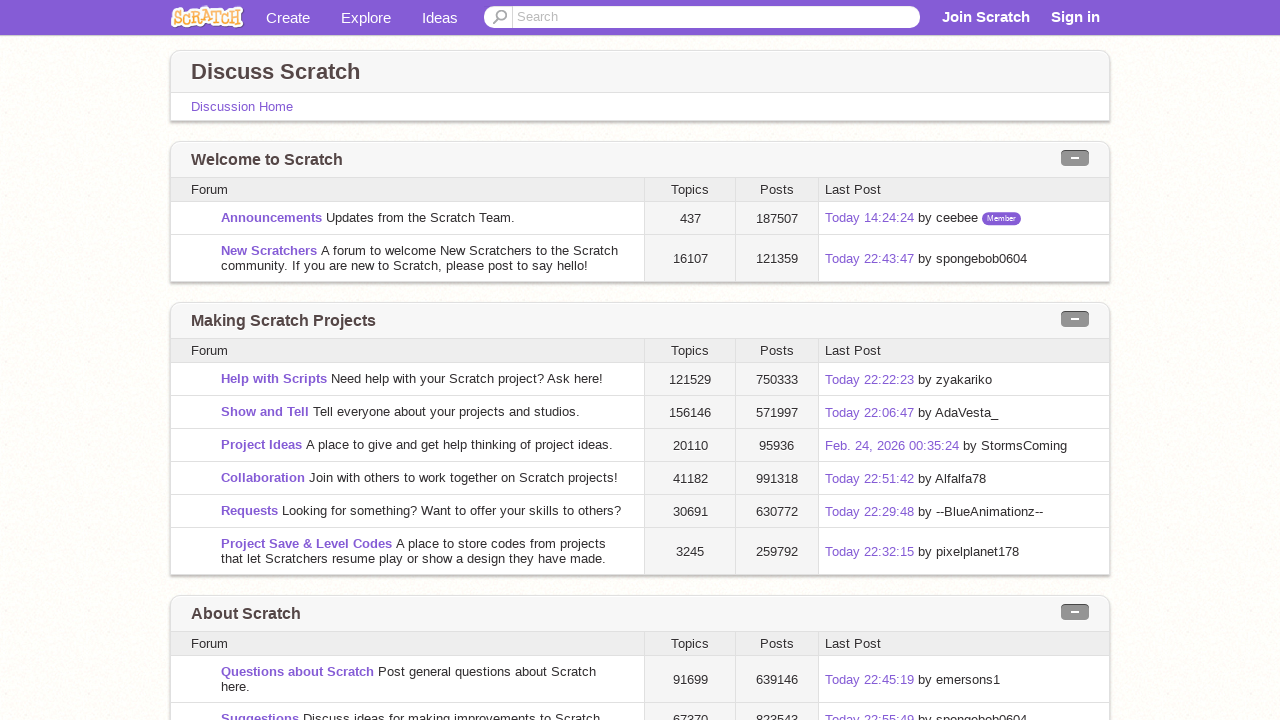

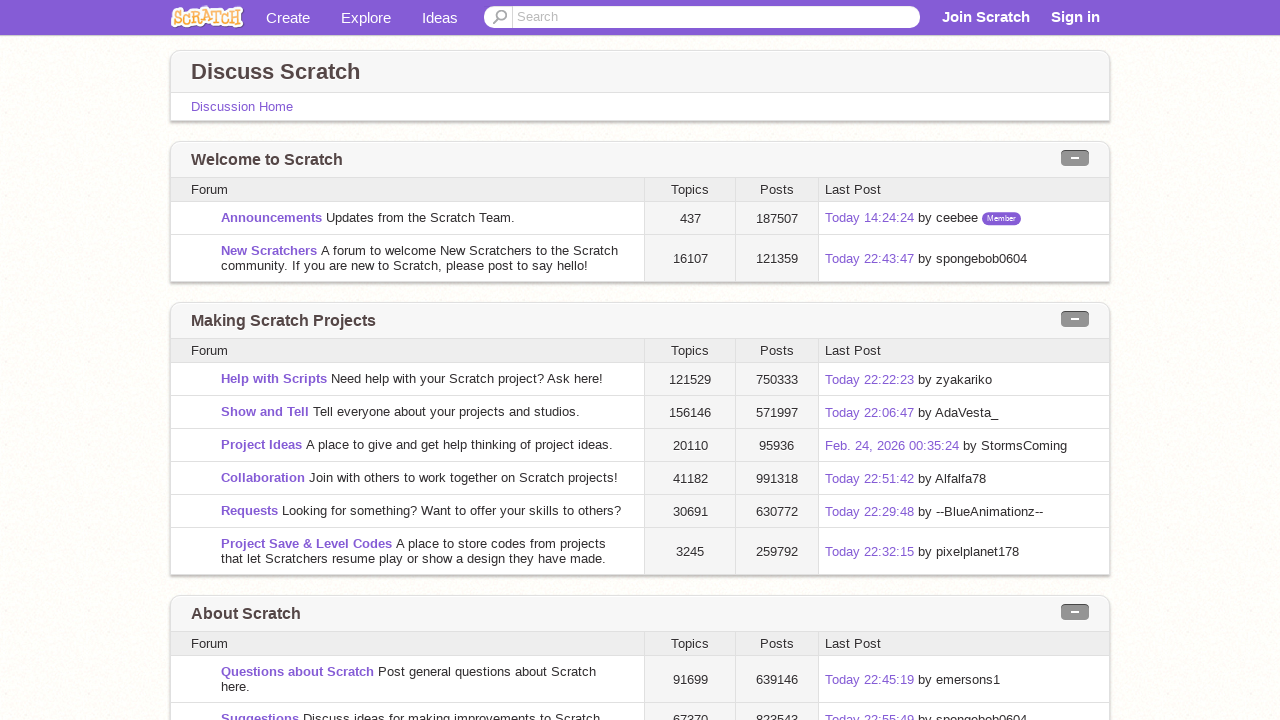